Tests handling a confirmation dialog box by clicking a button to trigger the alert and then accepting it

Starting URL: https://www.techlearn.in/code/confirmation-dialog-box/

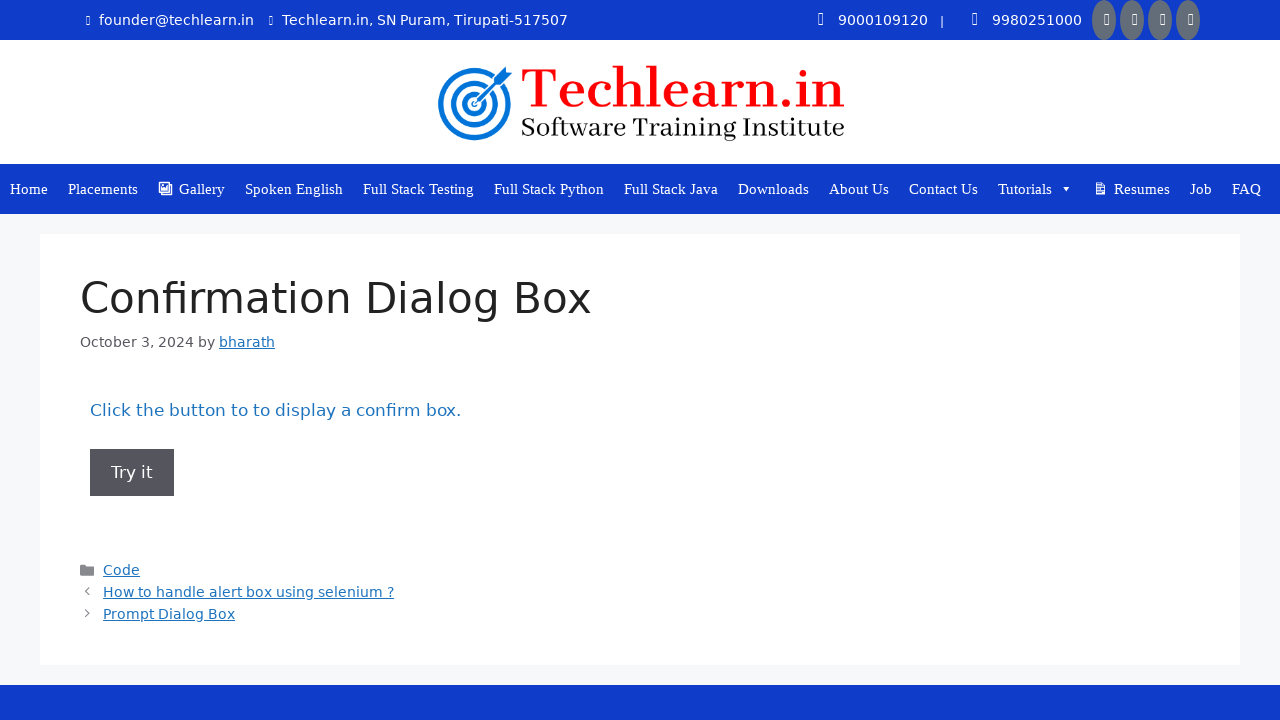

Clicked button to trigger confirmation dialog at (132, 472) on button[onclick='myFunction()']
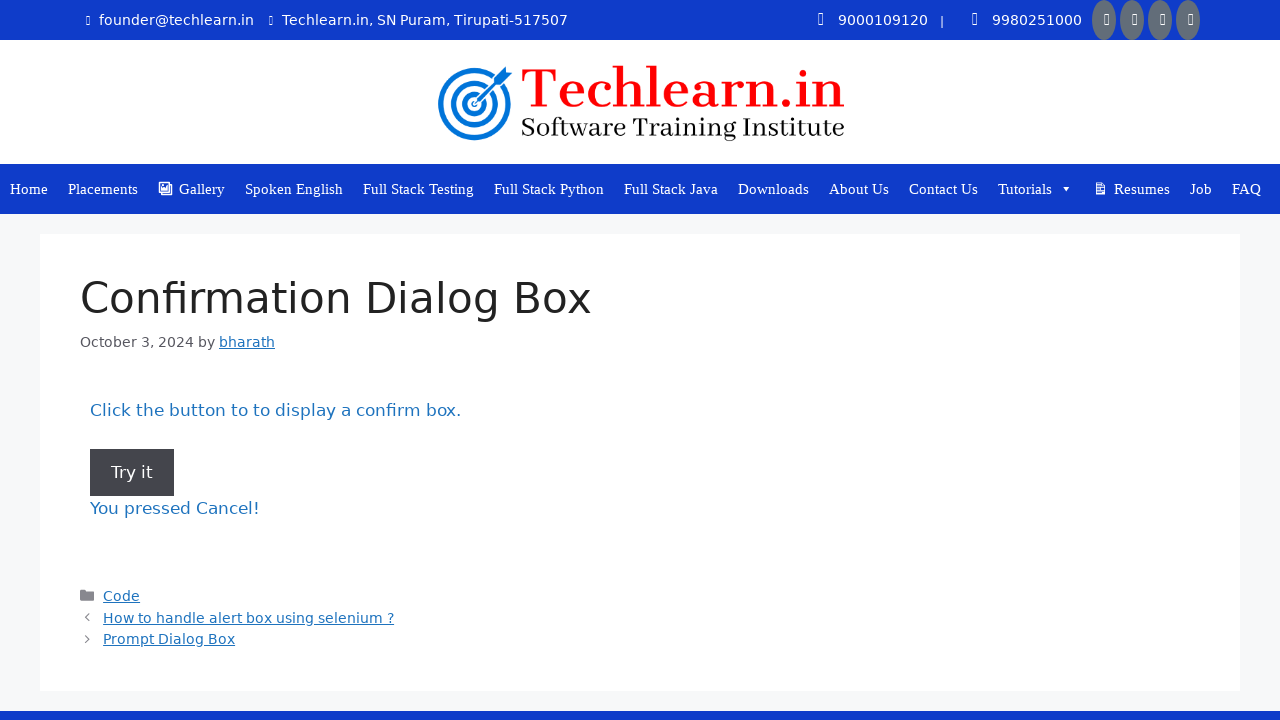

Set up dialog handler to accept confirmation
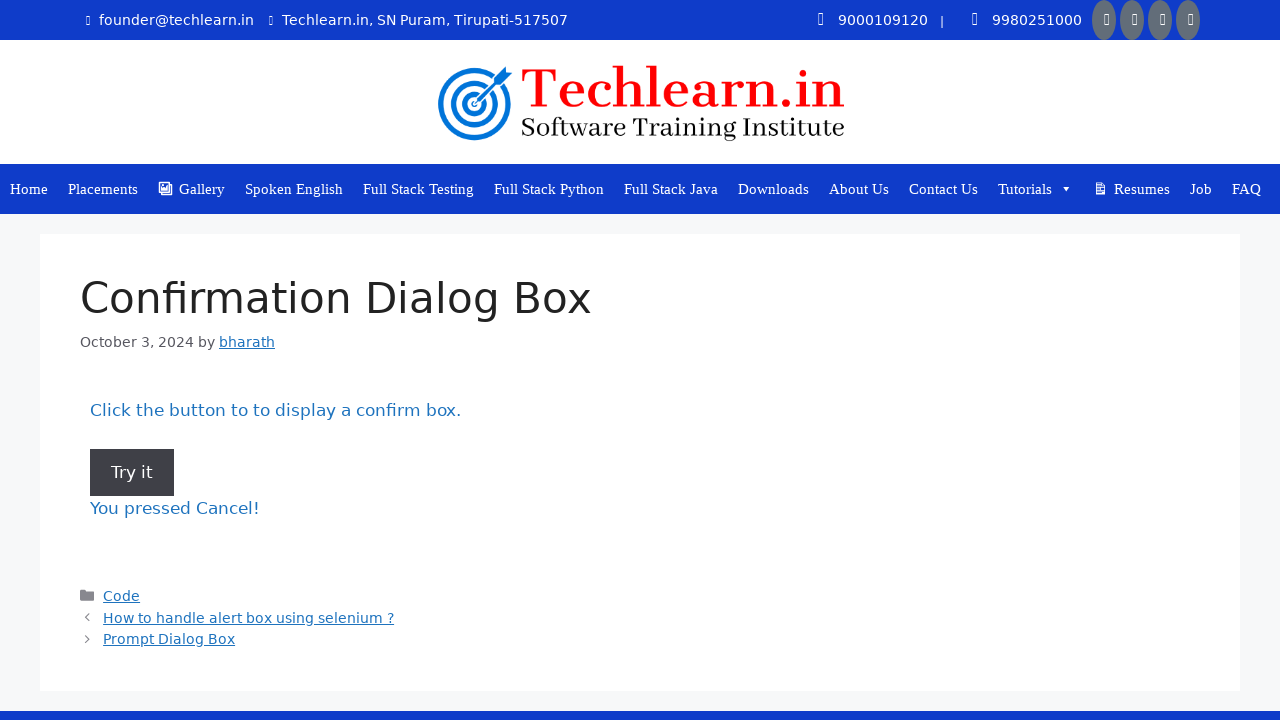

Clicked button again to trigger confirmation dialog with handler active at (132, 472) on button[onclick='myFunction()']
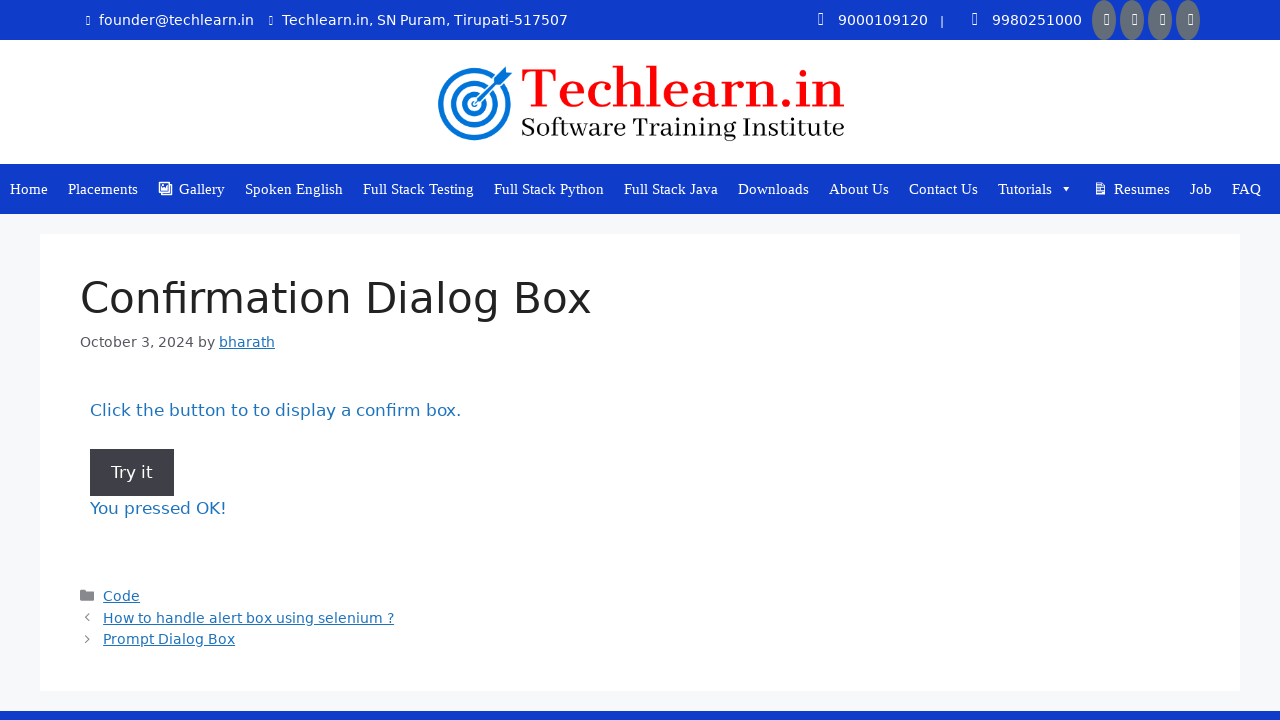

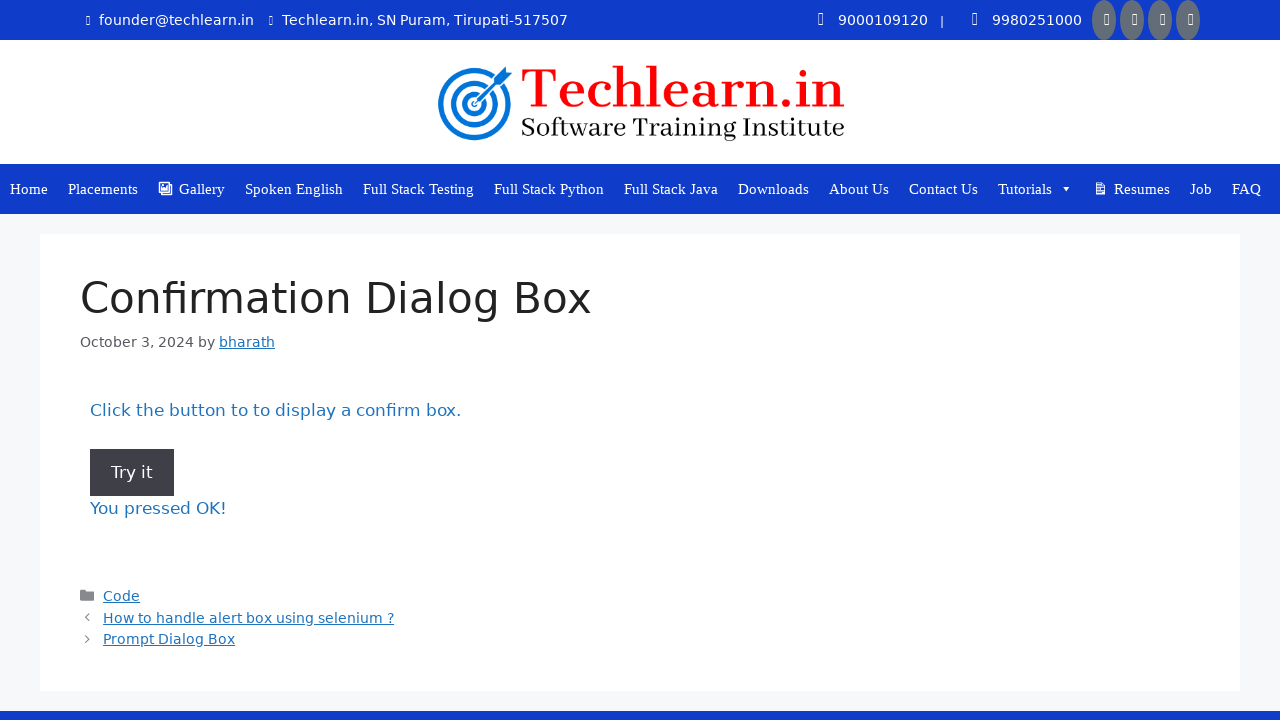